Tests adding a new customer through the bank manager interface by filling in customer details and verifying the customer was added.

Starting URL: https://www.globalsqa.com/angularJs-protractor/BankingProject/#/login

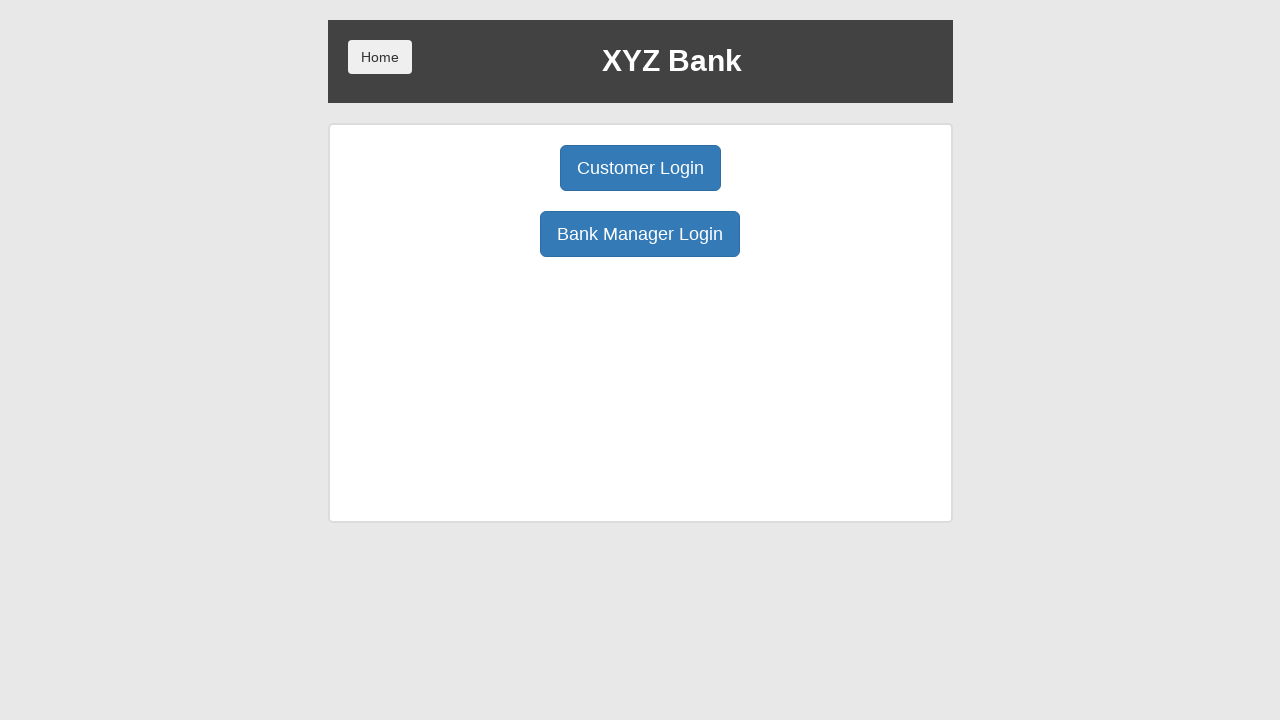

Clicked Bank Manager Login button at (640, 234) on button[ng-click='manager()']
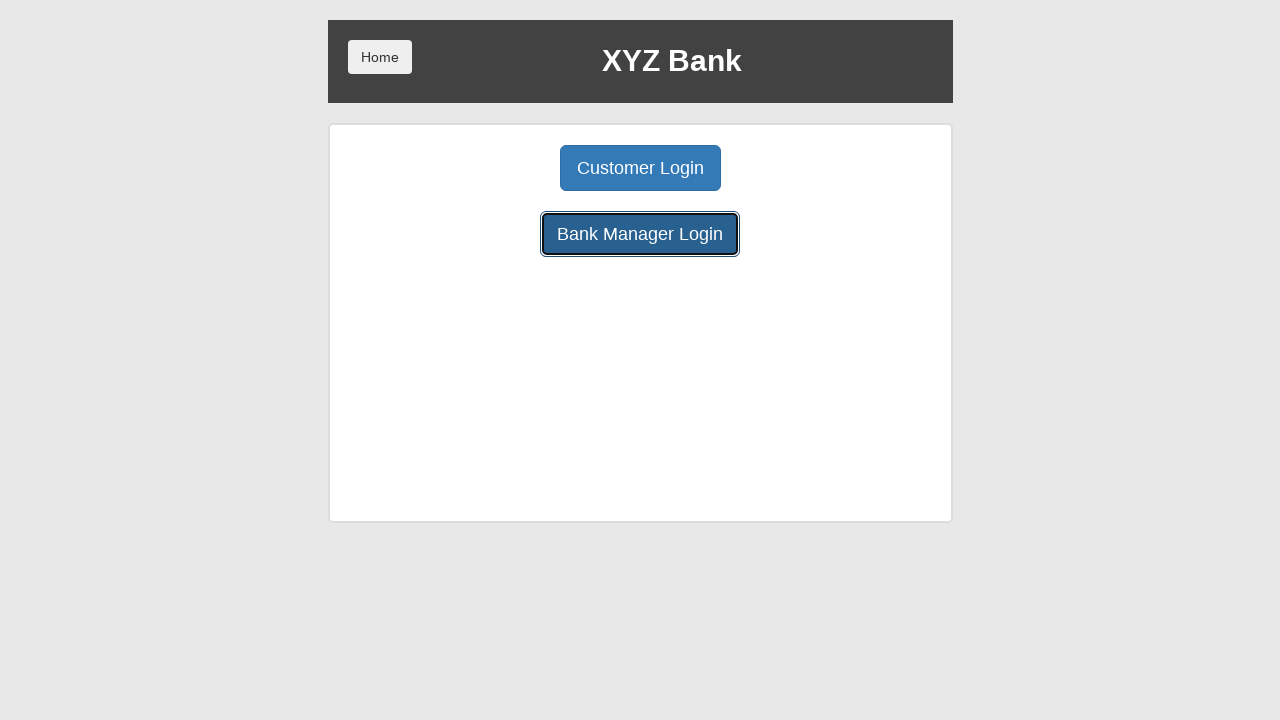

Clicked Add Customer button at (502, 168) on button[ng-click='addCust()']
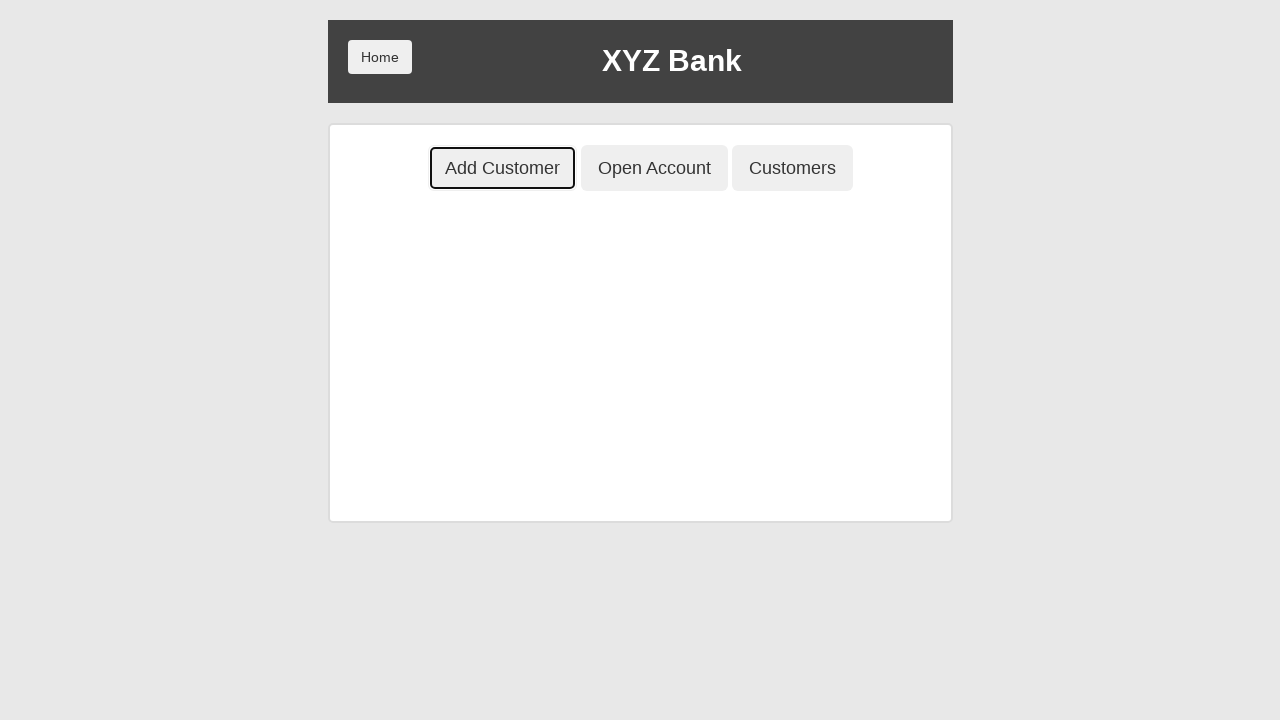

Filled First Name field with 'Jack' on input[placeholder='First Name']
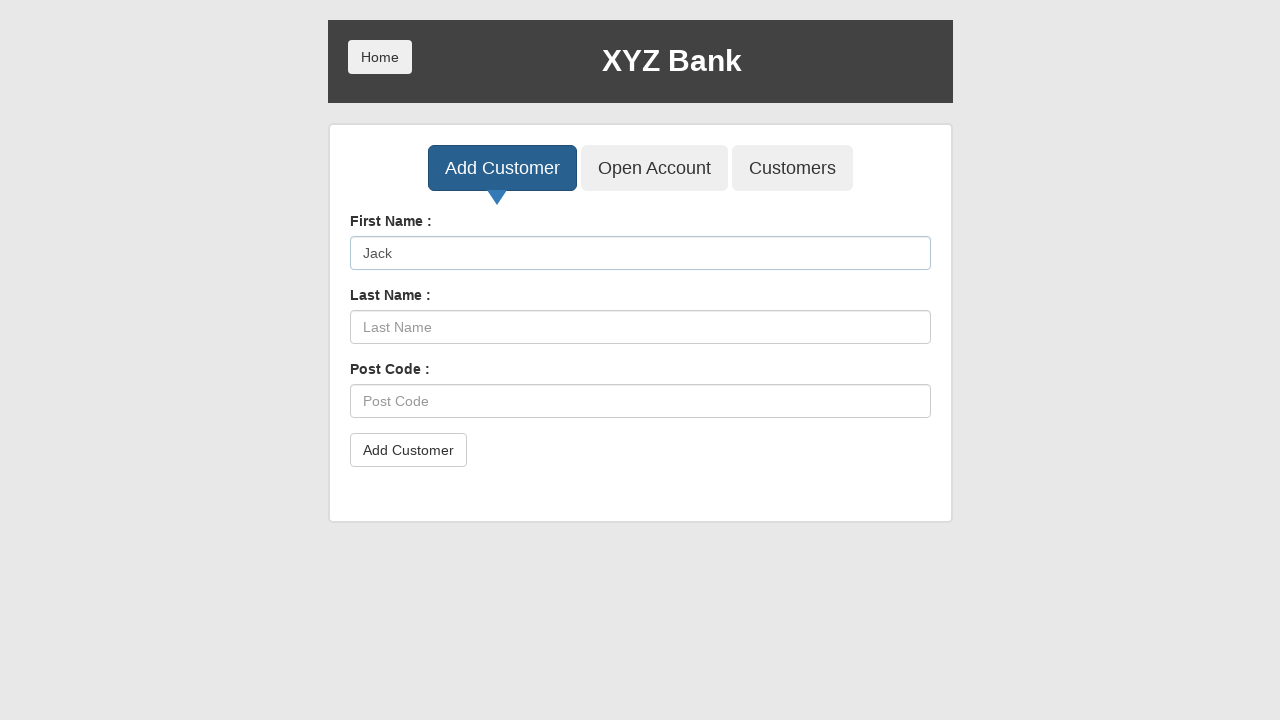

Filled Last Name field with 'Black' on input[placeholder='Last Name']
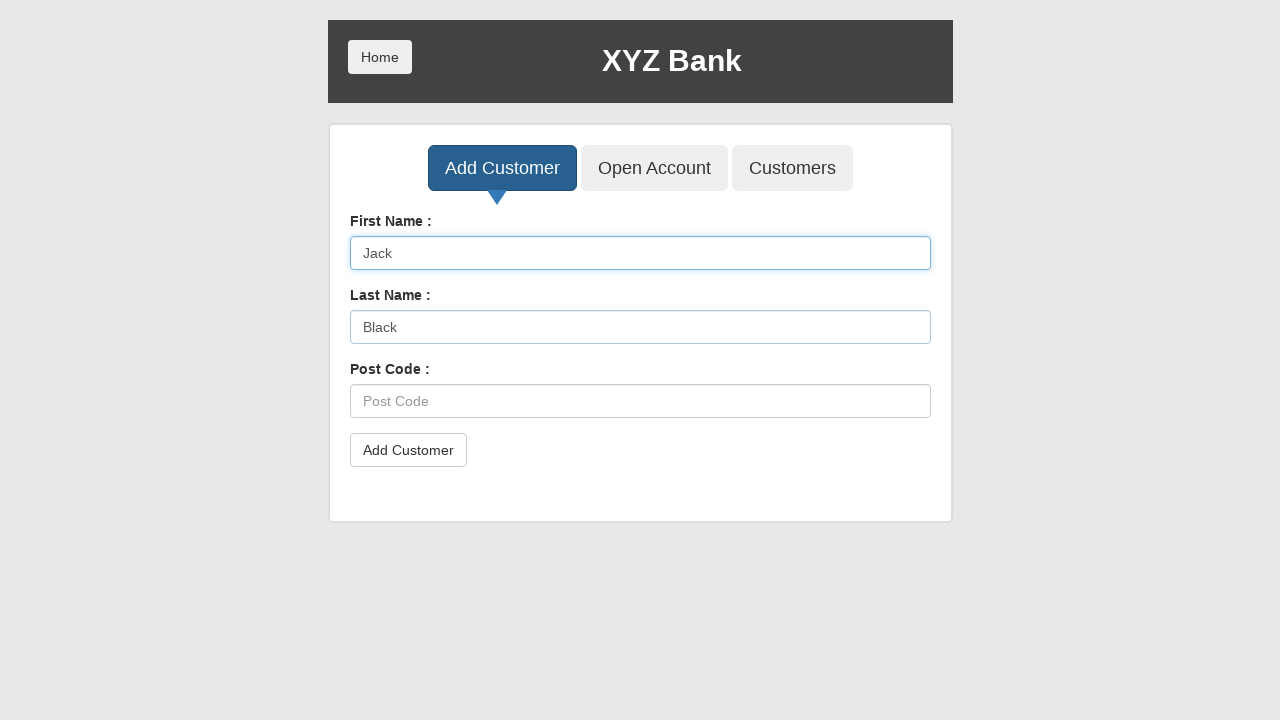

Filled Post Code field with '77333' on input[placeholder='Post Code']
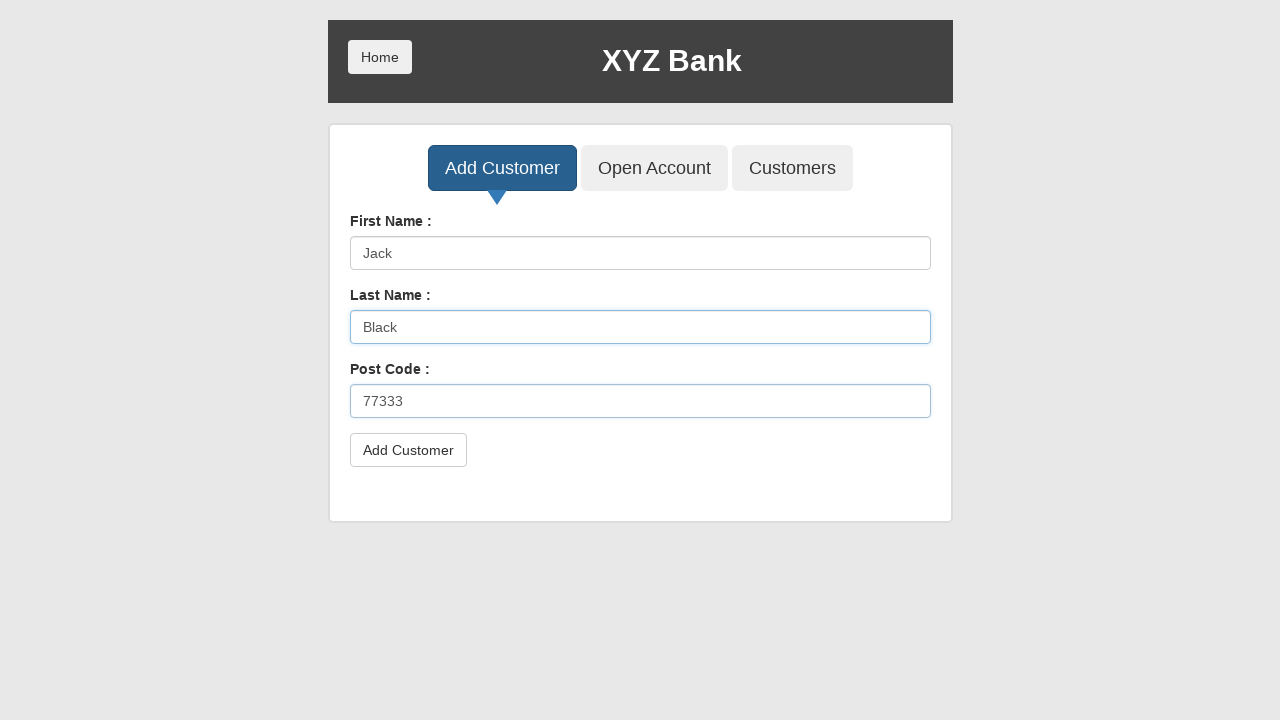

Clicked submit button to add customer at (408, 450) on button[type='submit']
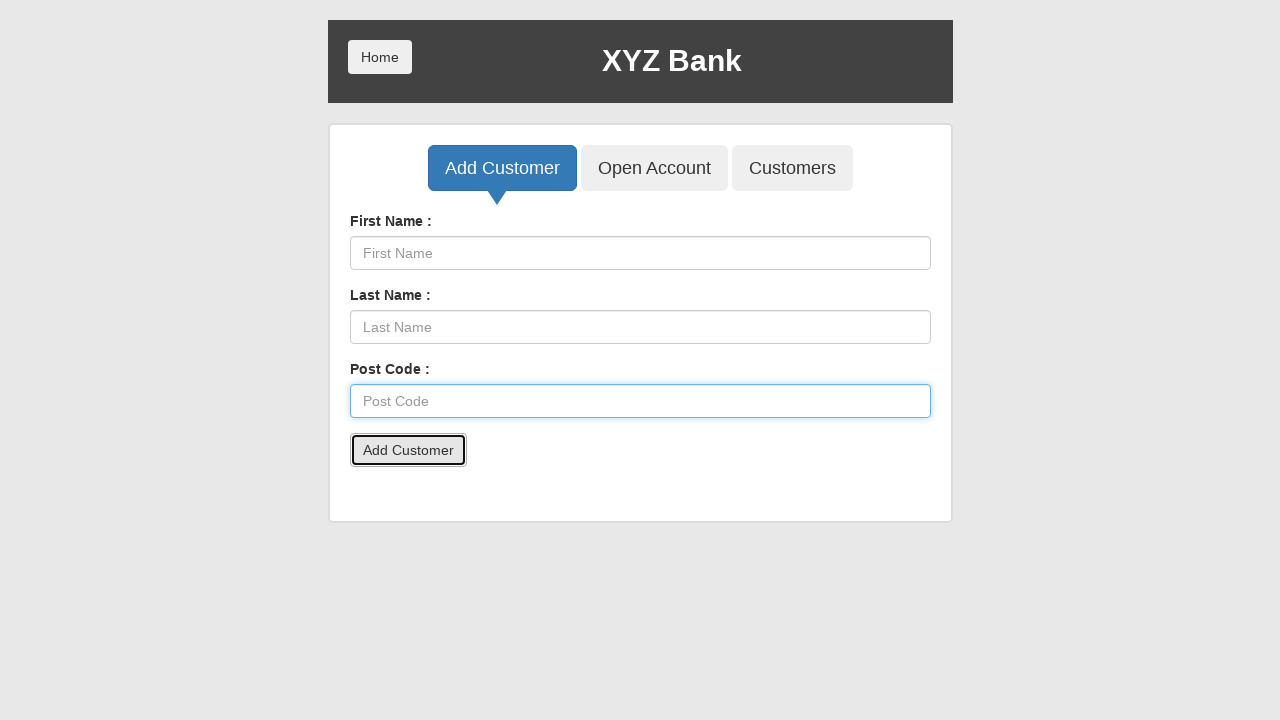

Handled and accepted confirmation alert
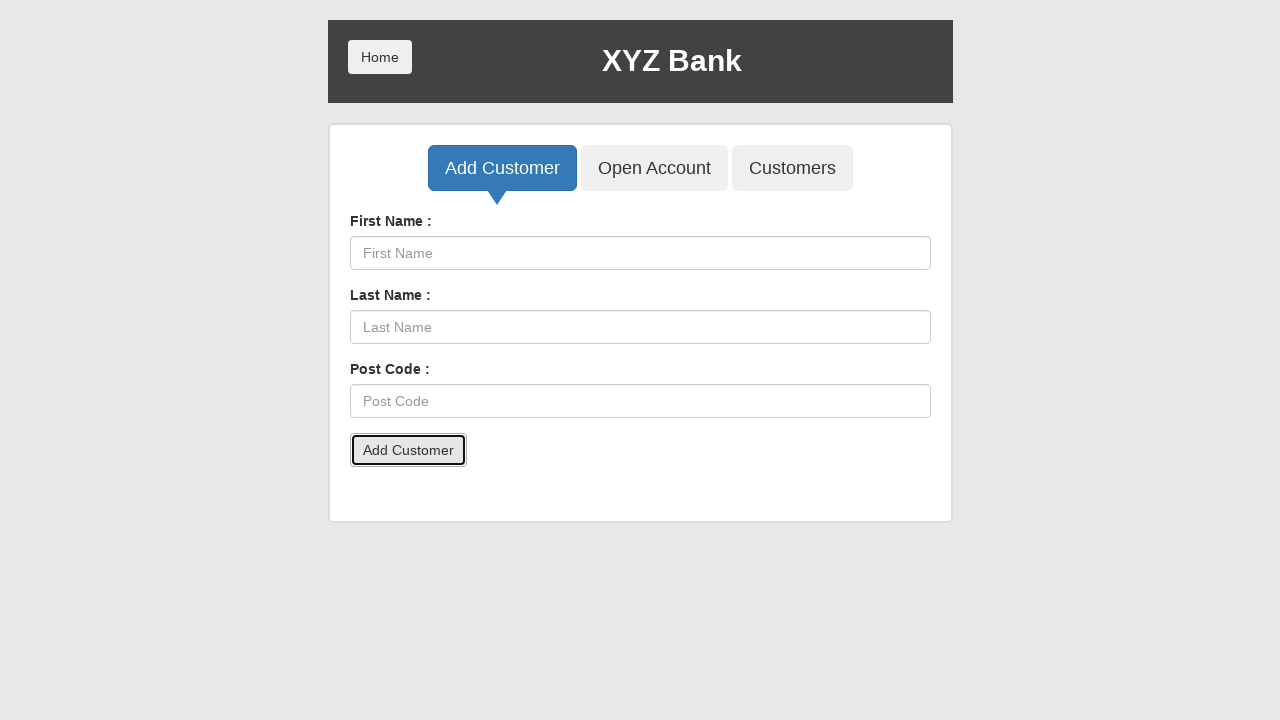

Clicked Home button at (380, 57) on button[ng-click='home()']
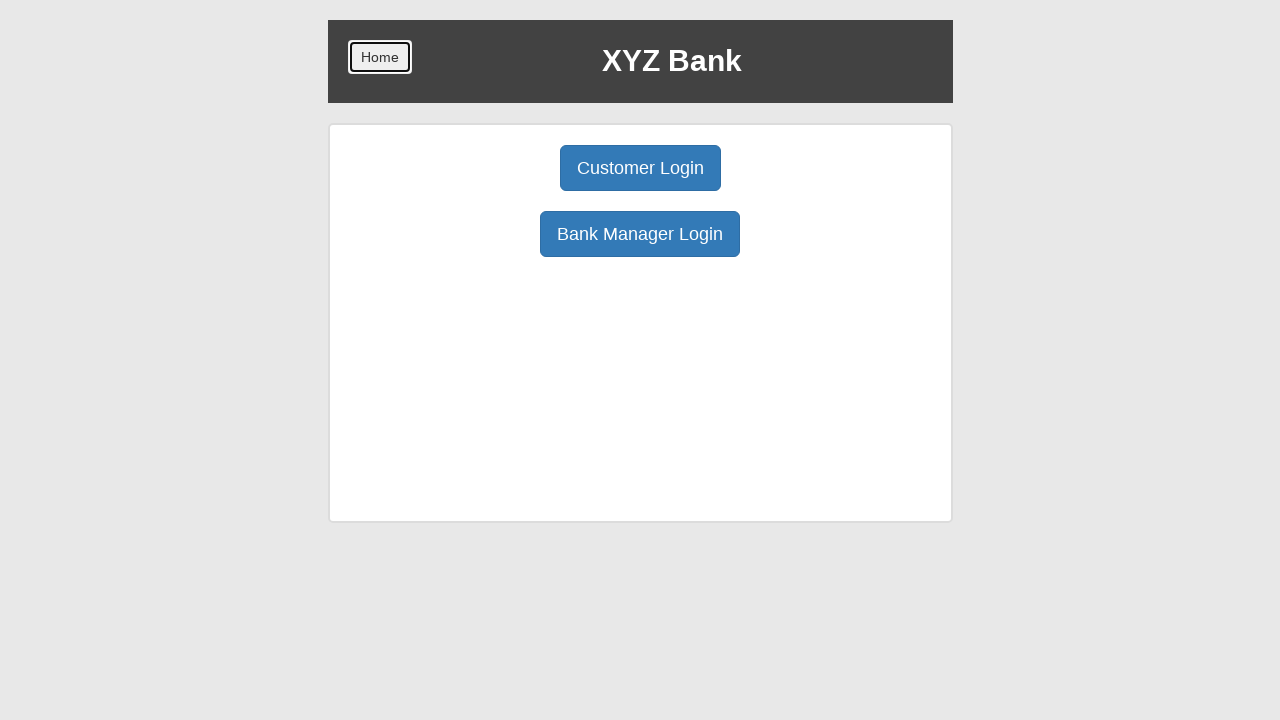

Clicked Customer Login button at (640, 168) on button[ng-click='customer()']
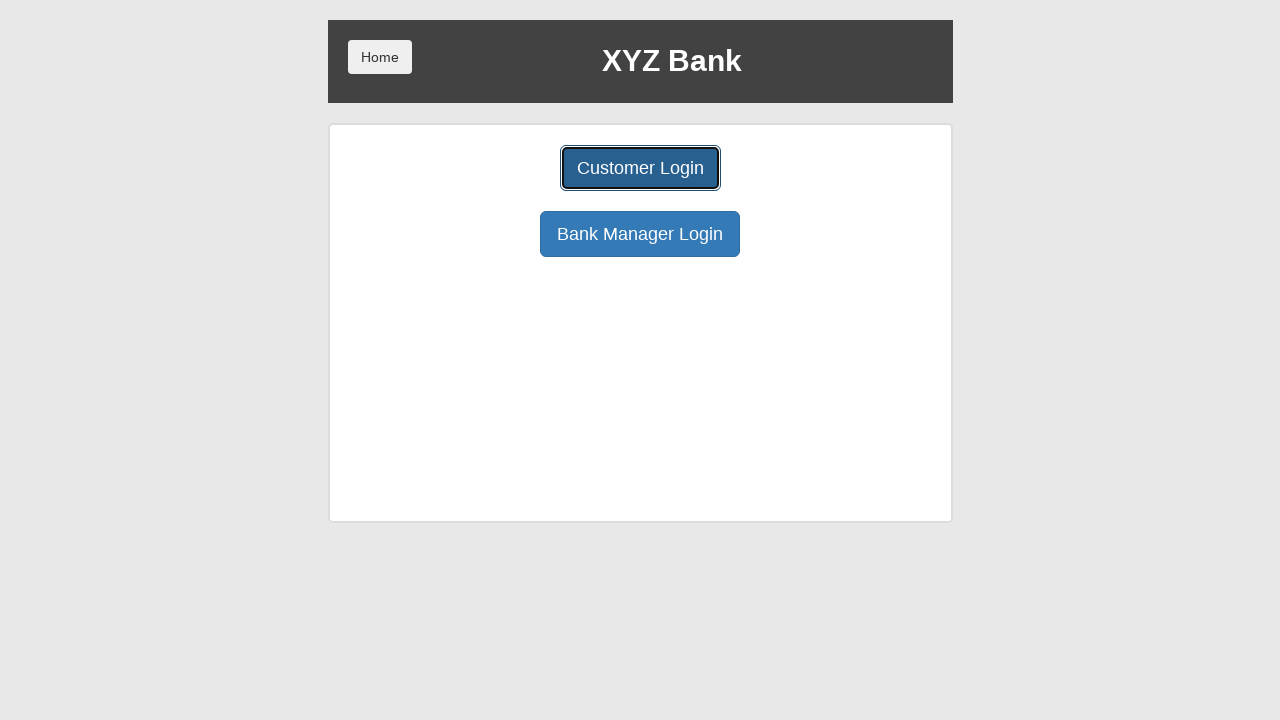

Customer select dropdown loaded
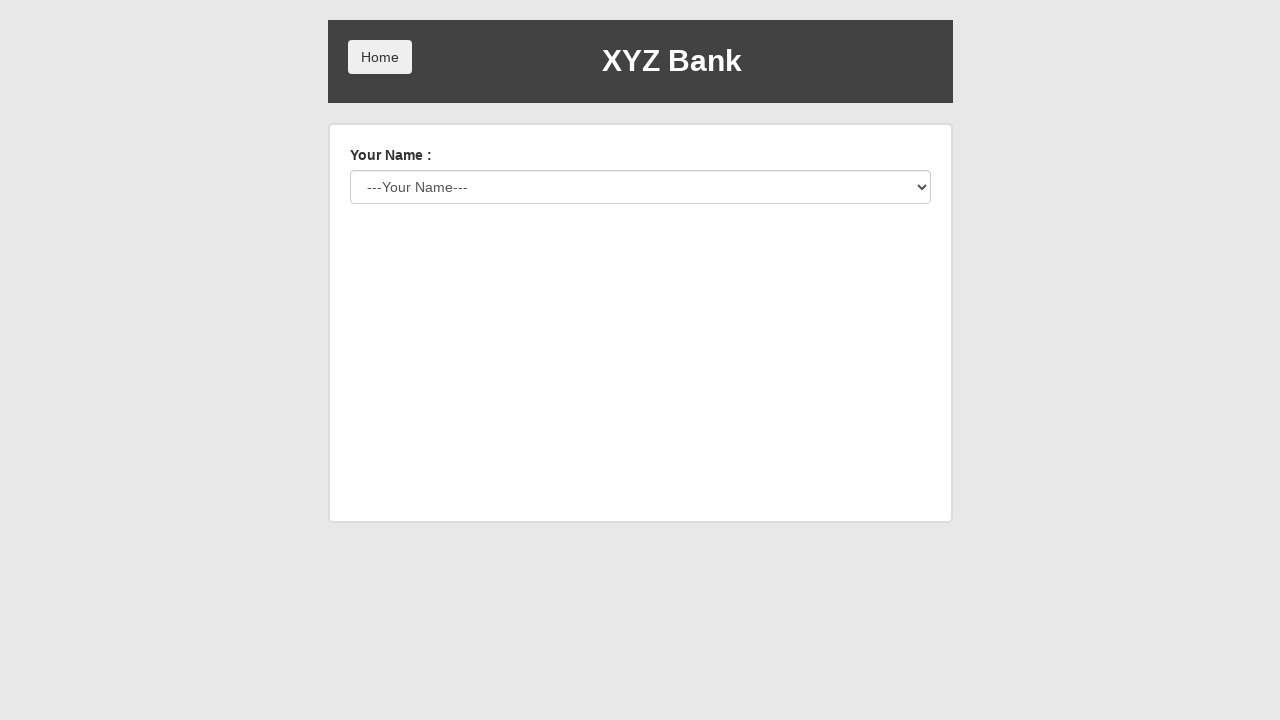

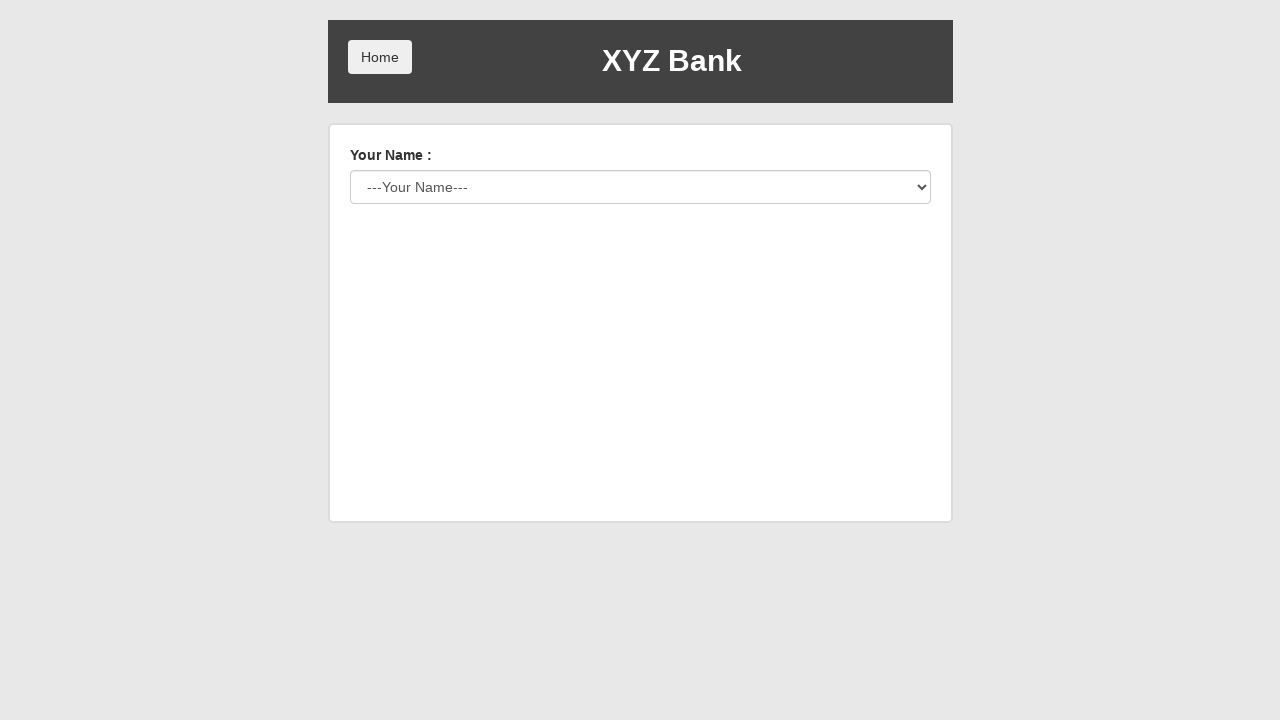